Tests a math quiz page by reading two numbers displayed on the page, calculating their sum, selecting the correct answer from a dropdown menu, and submitting the form.

Starting URL: http://suninjuly.github.io/selects1.html

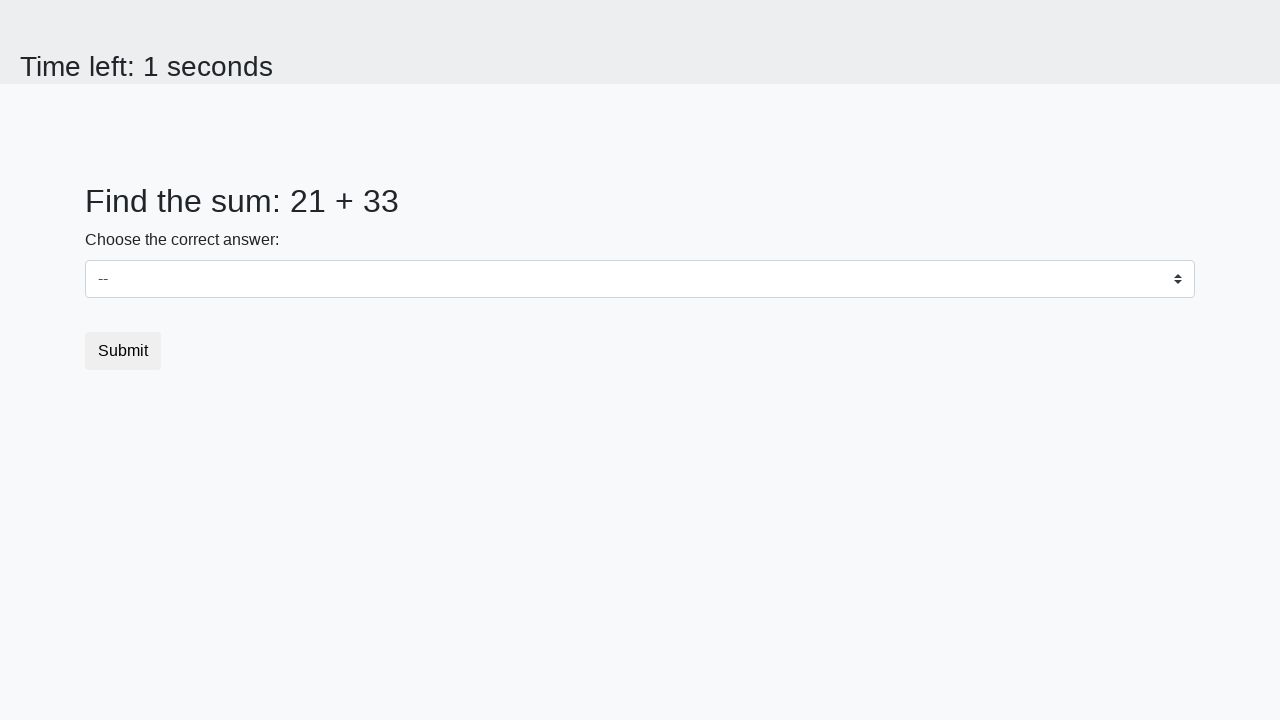

Read first number from page
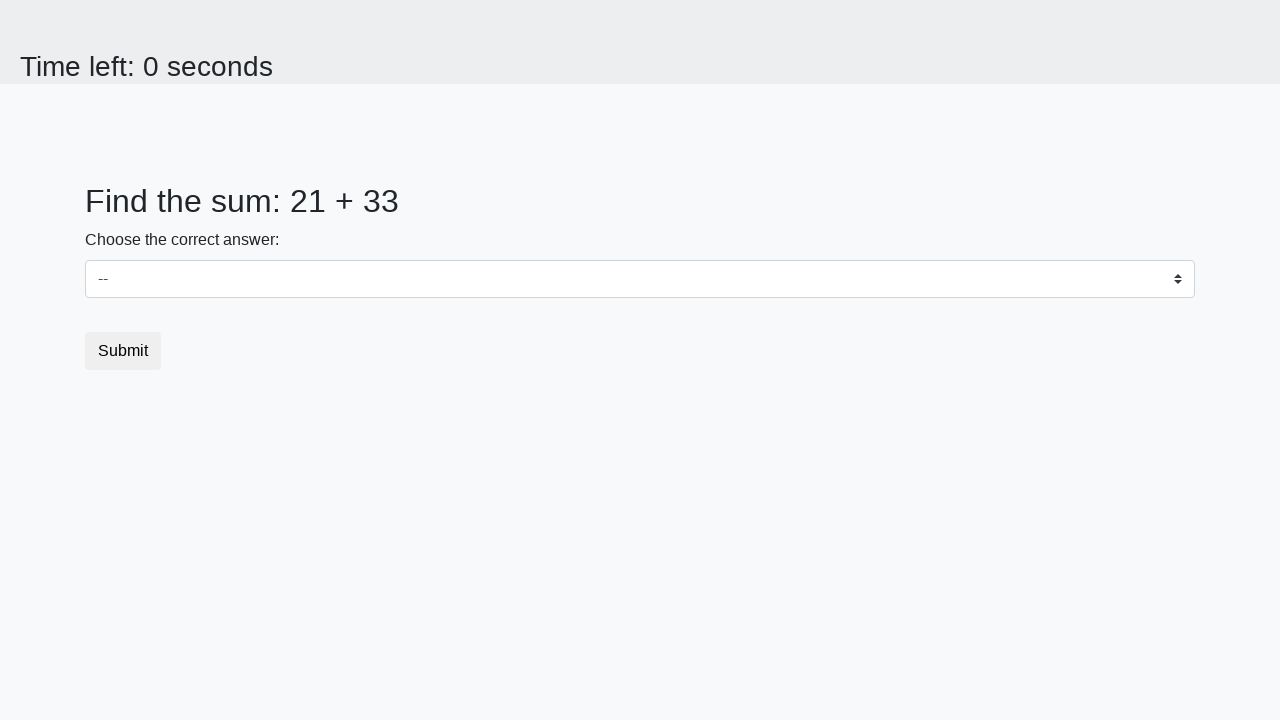

Converted first number to integer
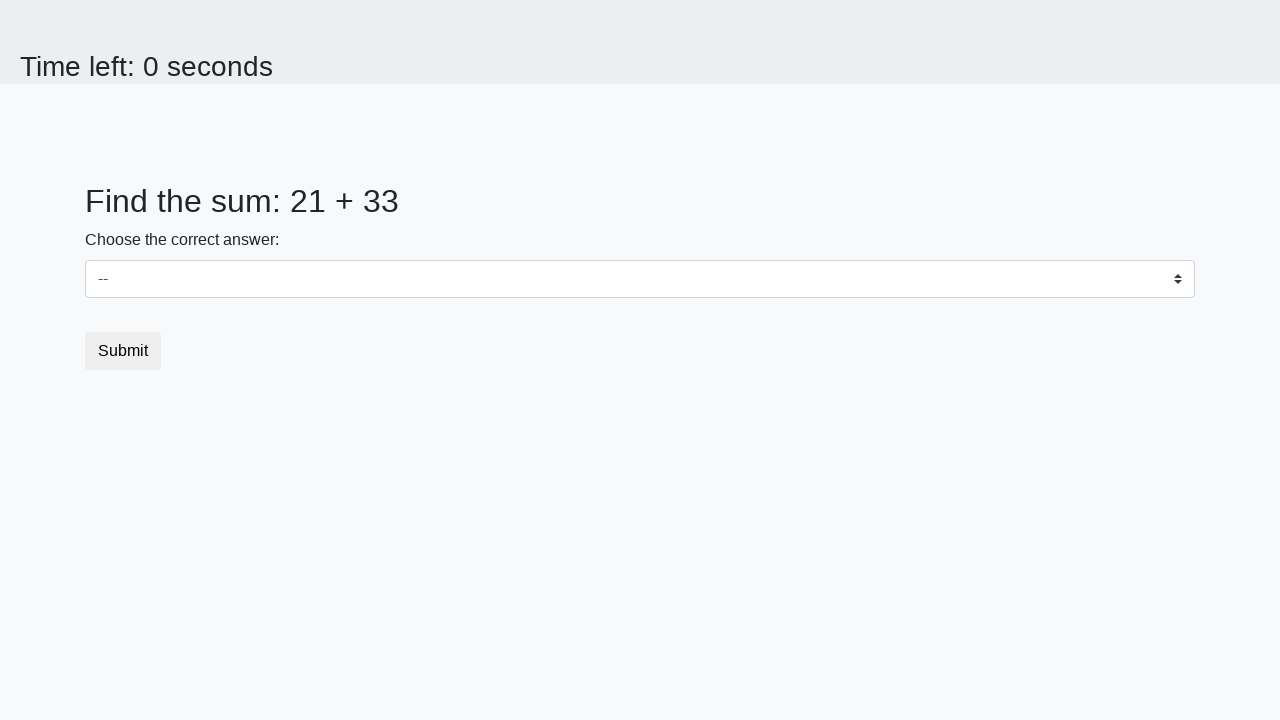

Read second number from page
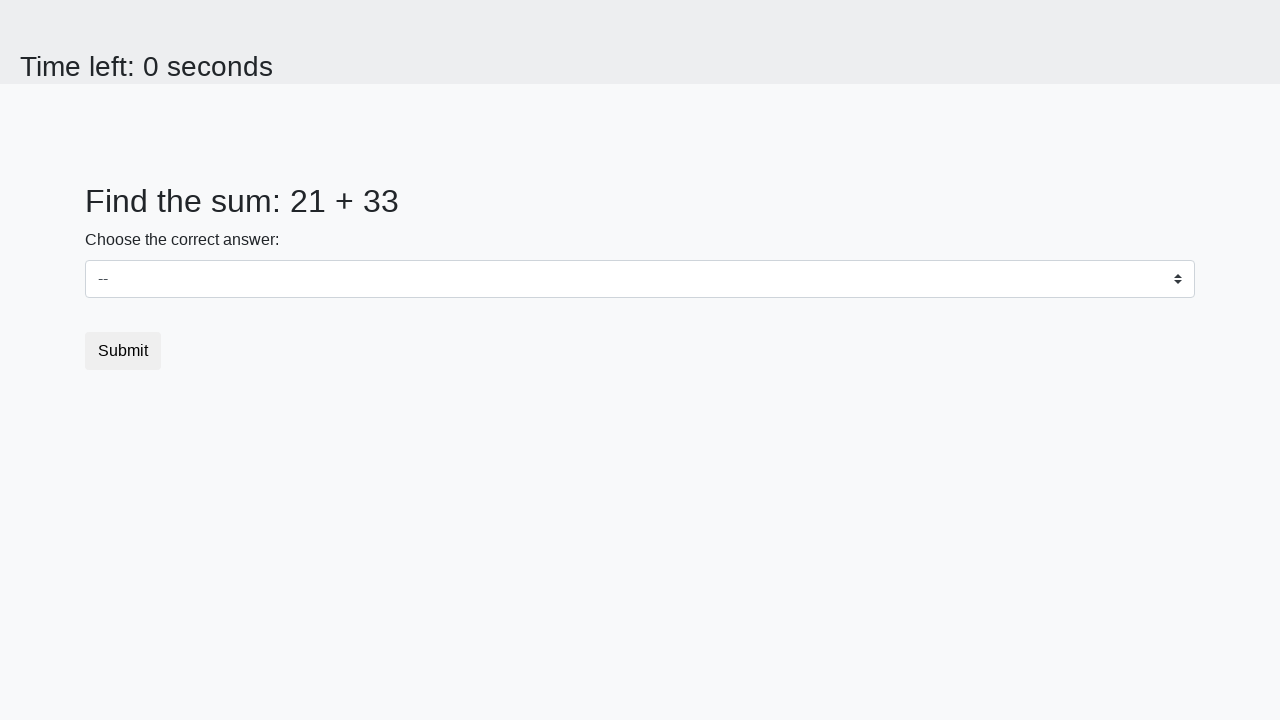

Converted second number to integer
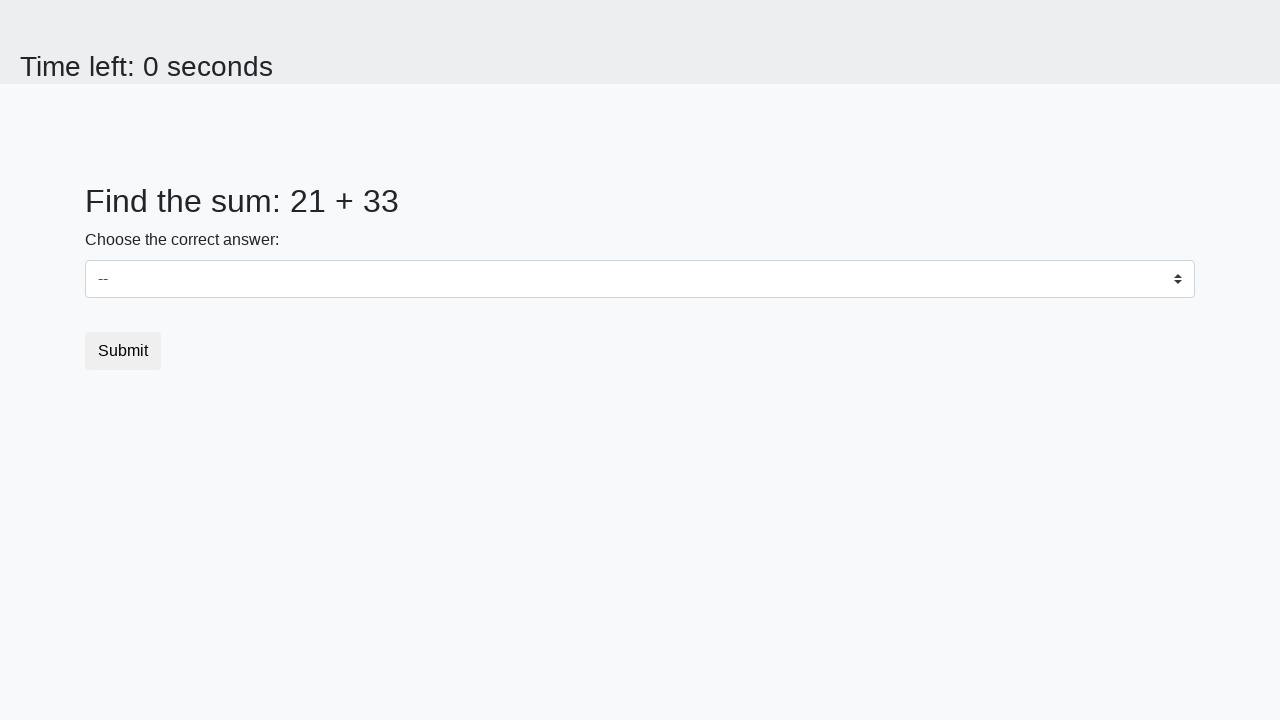

Calculated sum: 21 + 33 = 54
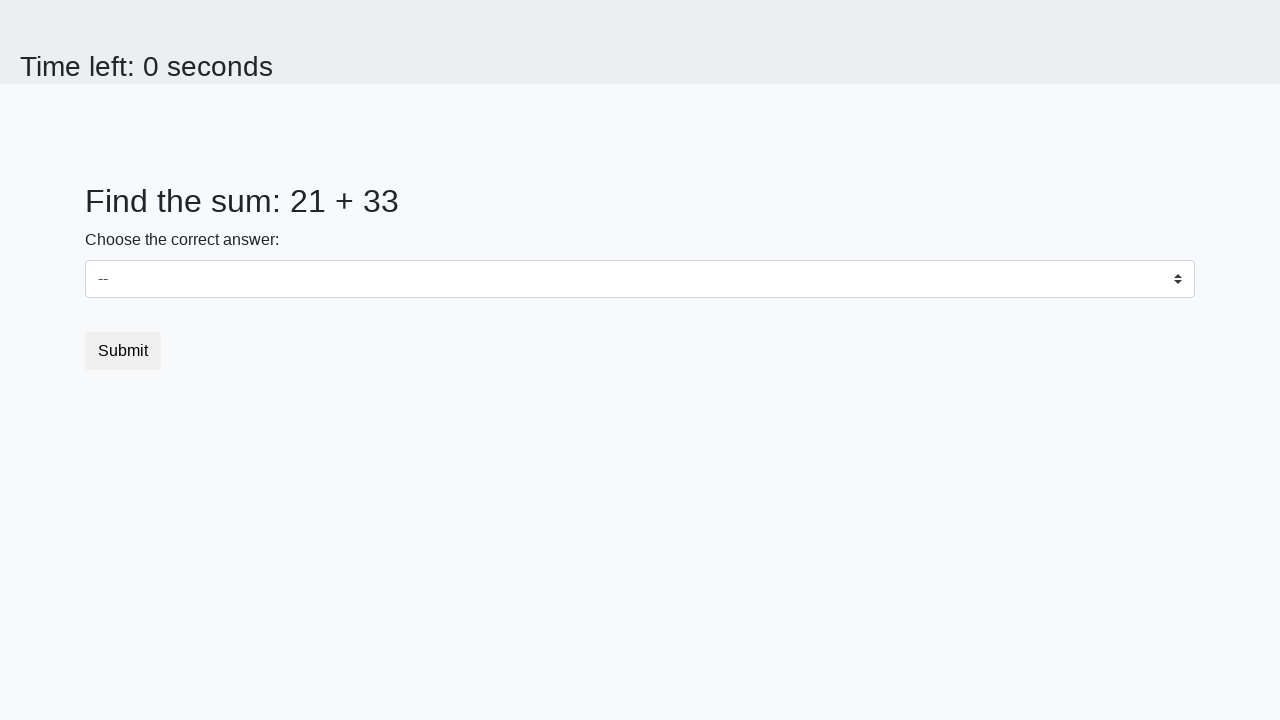

Converted answer to string
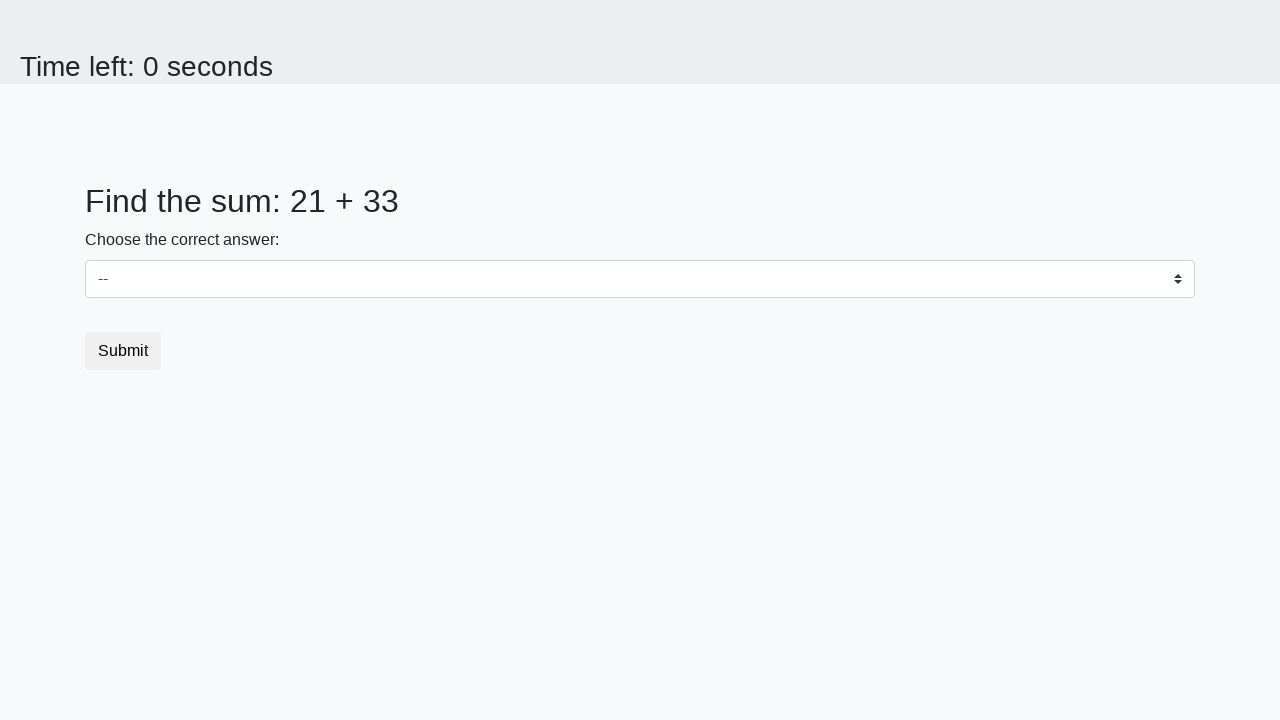

Selected answer '54' from dropdown menu on select
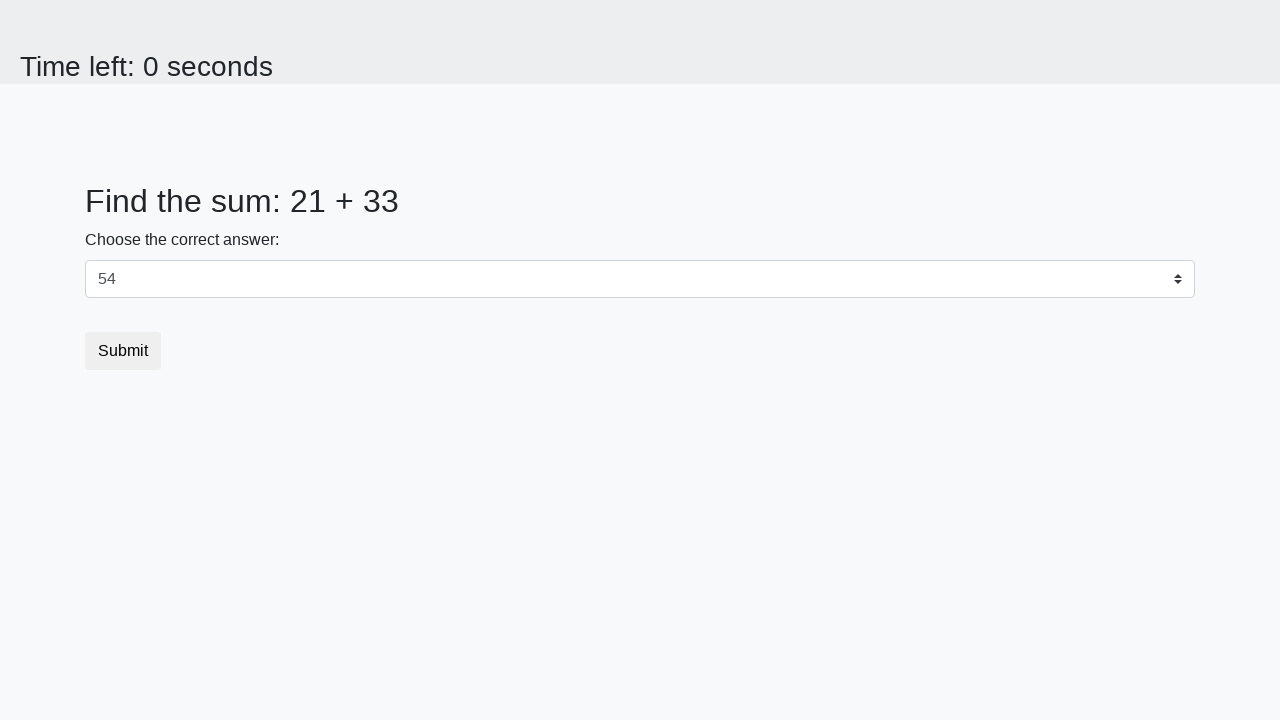

Clicked submit button at (123, 351) on button.btn
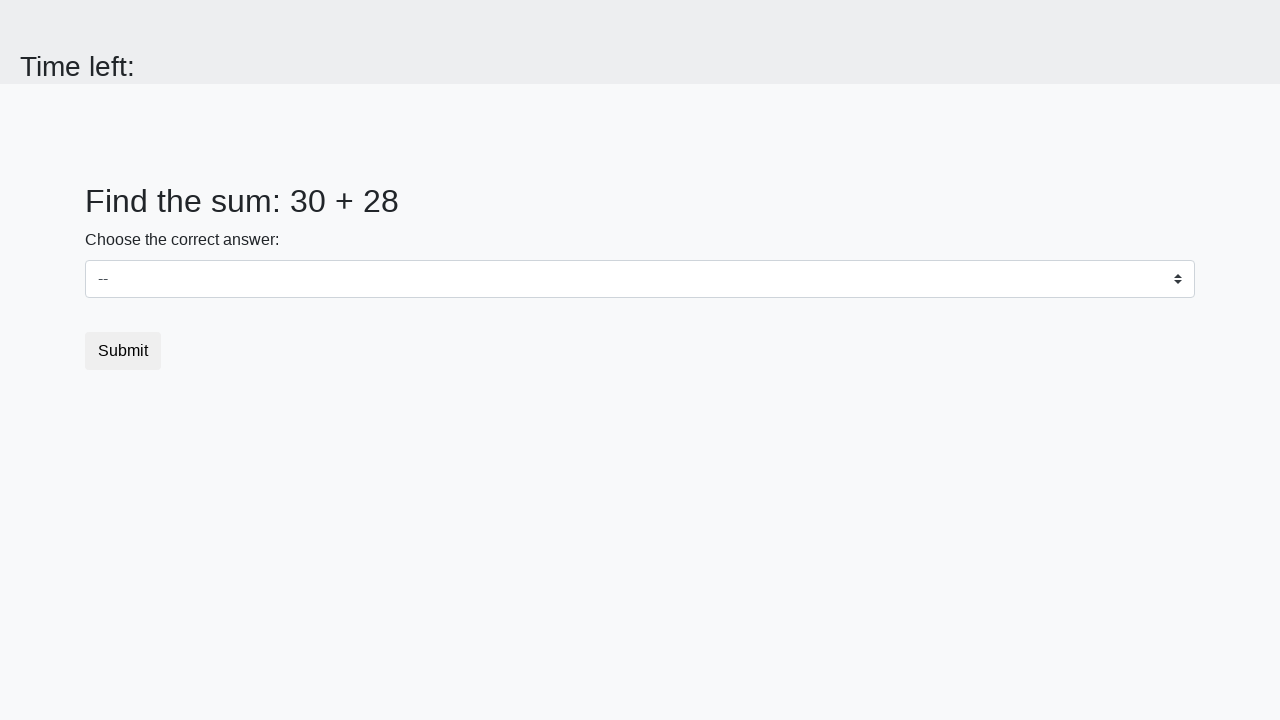

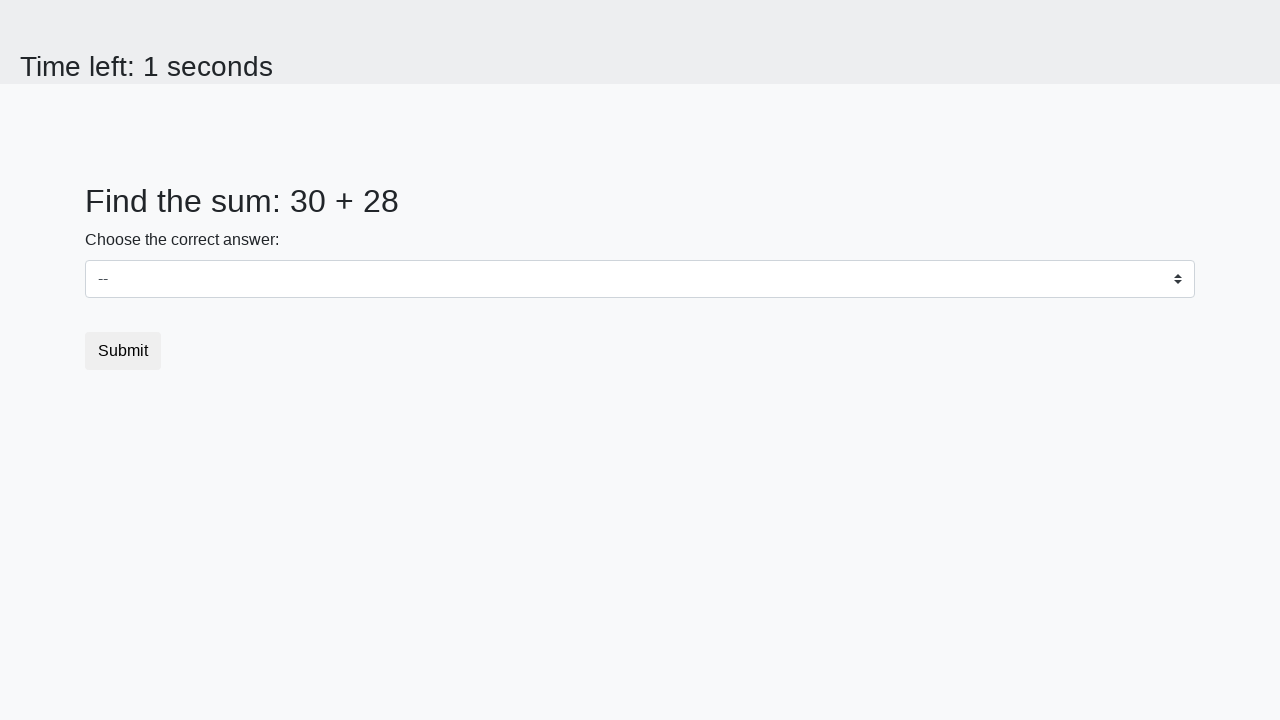